Tests the add/remove elements functionality by clicking "Add Element" twice to create two delete buttons, then clicking one delete button and verifying only one delete button remains.

Starting URL: http://the-internet.herokuapp.com/add_remove_elements/

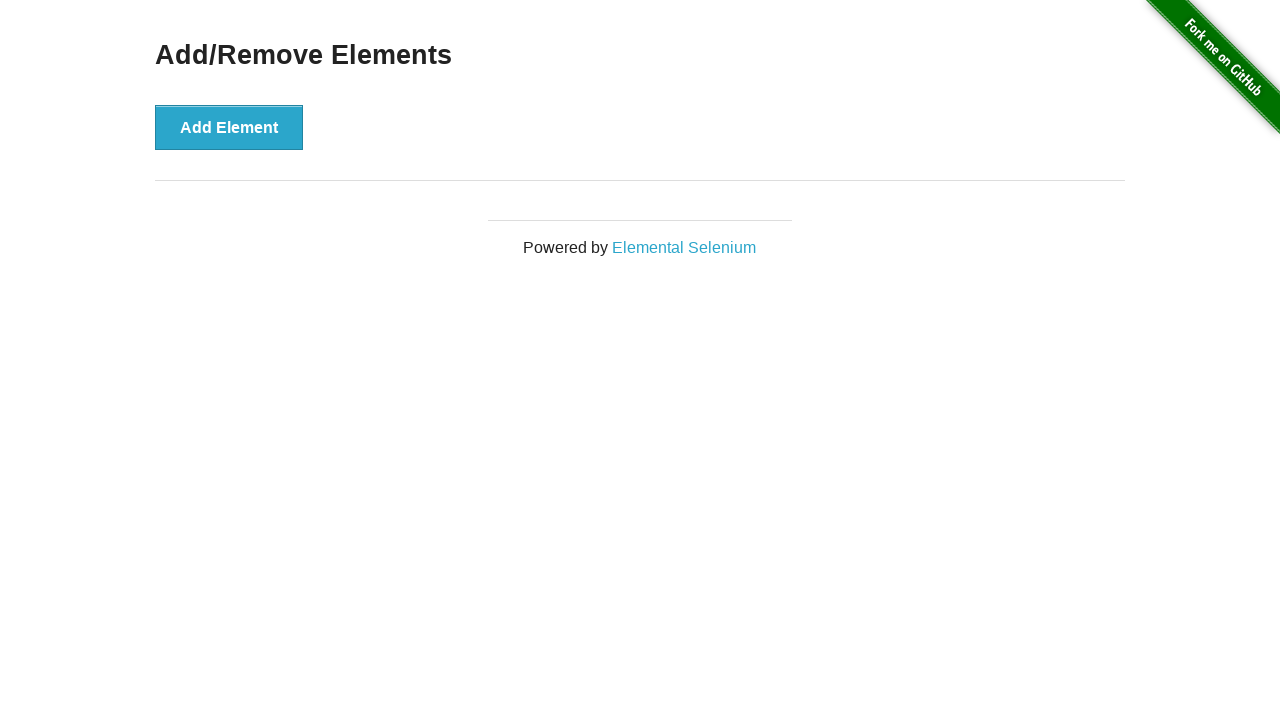

Clicked 'Add Element' button (first time) at (229, 127) on xpath=//button[text()='Add Element']
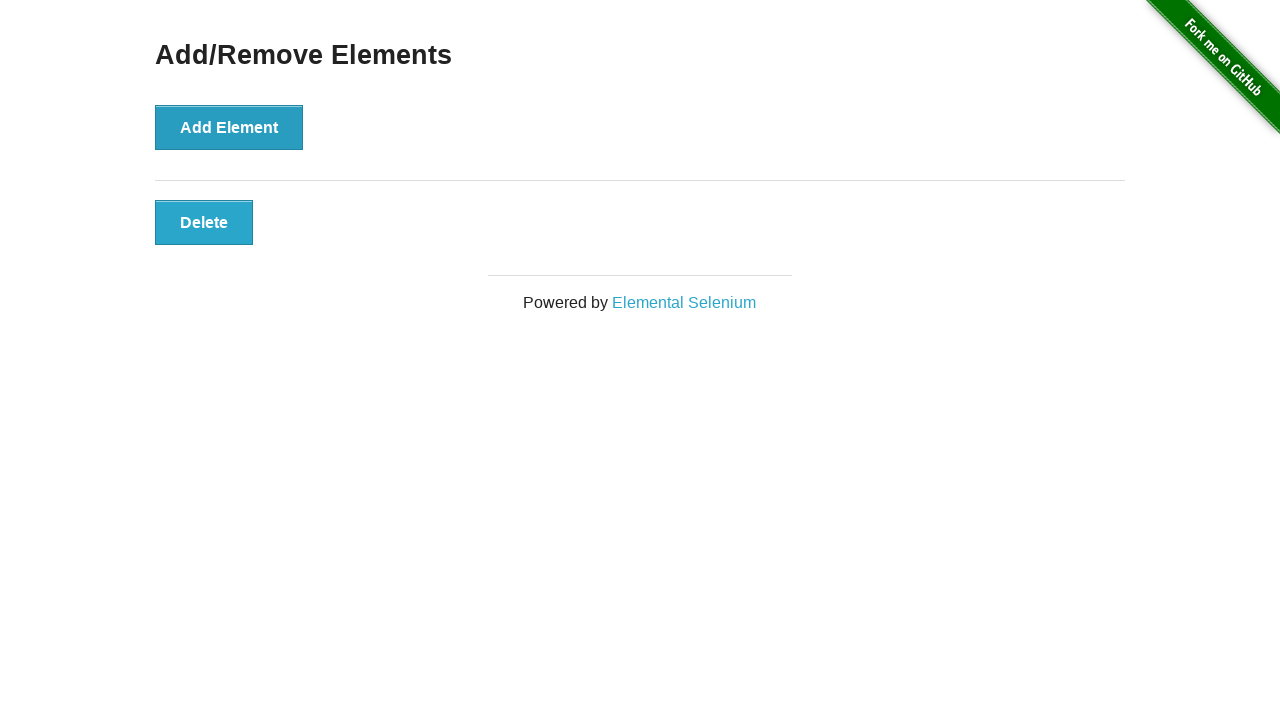

Clicked 'Add Element' button (second time) at (229, 127) on xpath=//button[text()='Add Element']
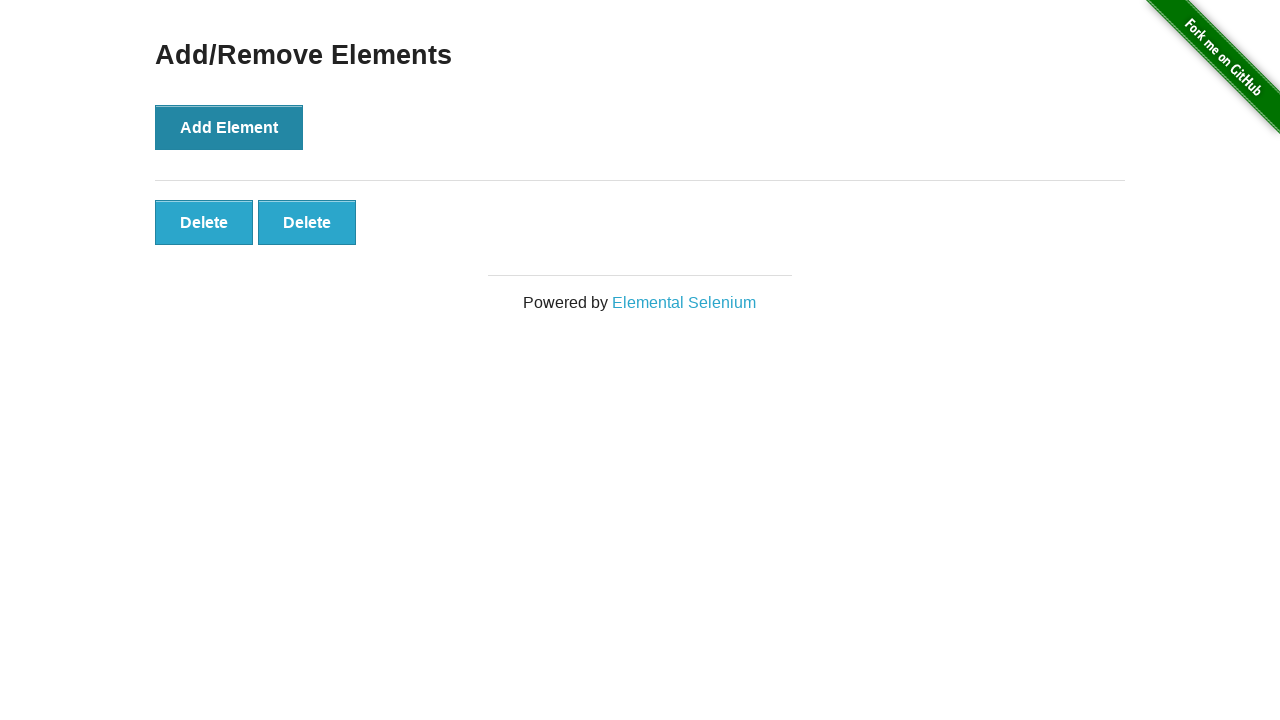

Clicked 'Delete' button to remove one element at (204, 222) on xpath=//button[text()='Delete']
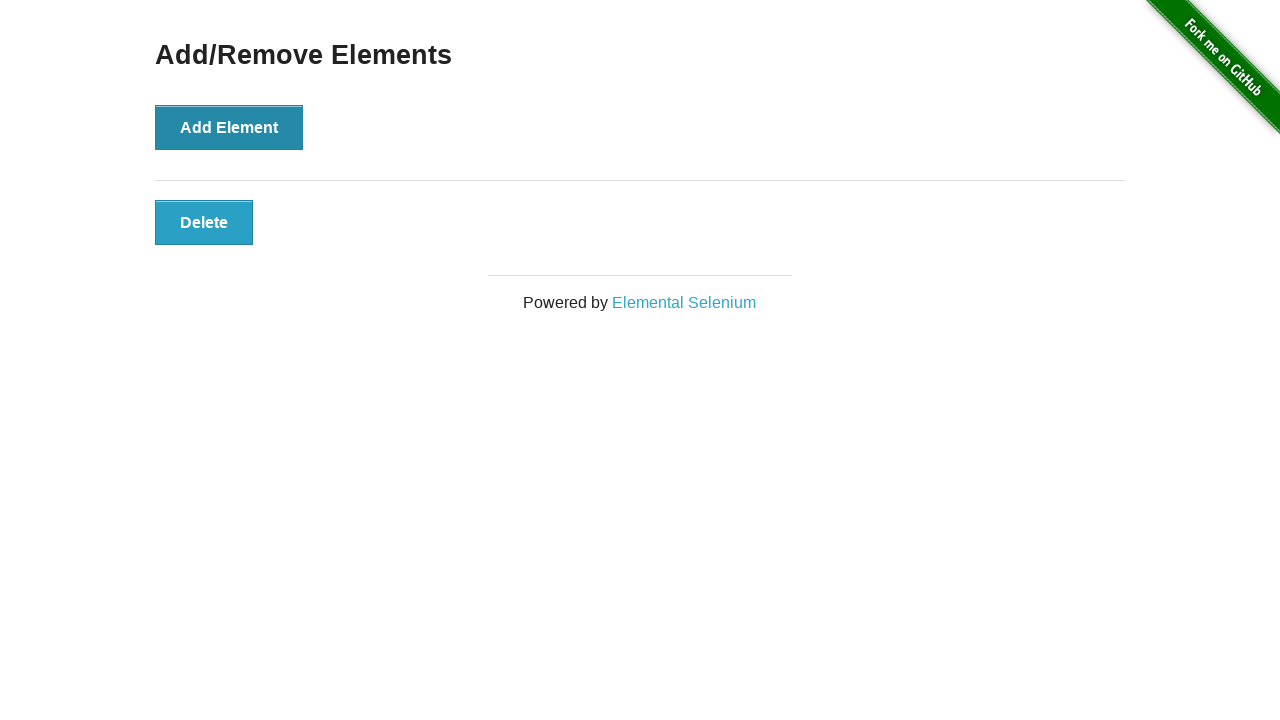

Located remaining Delete buttons
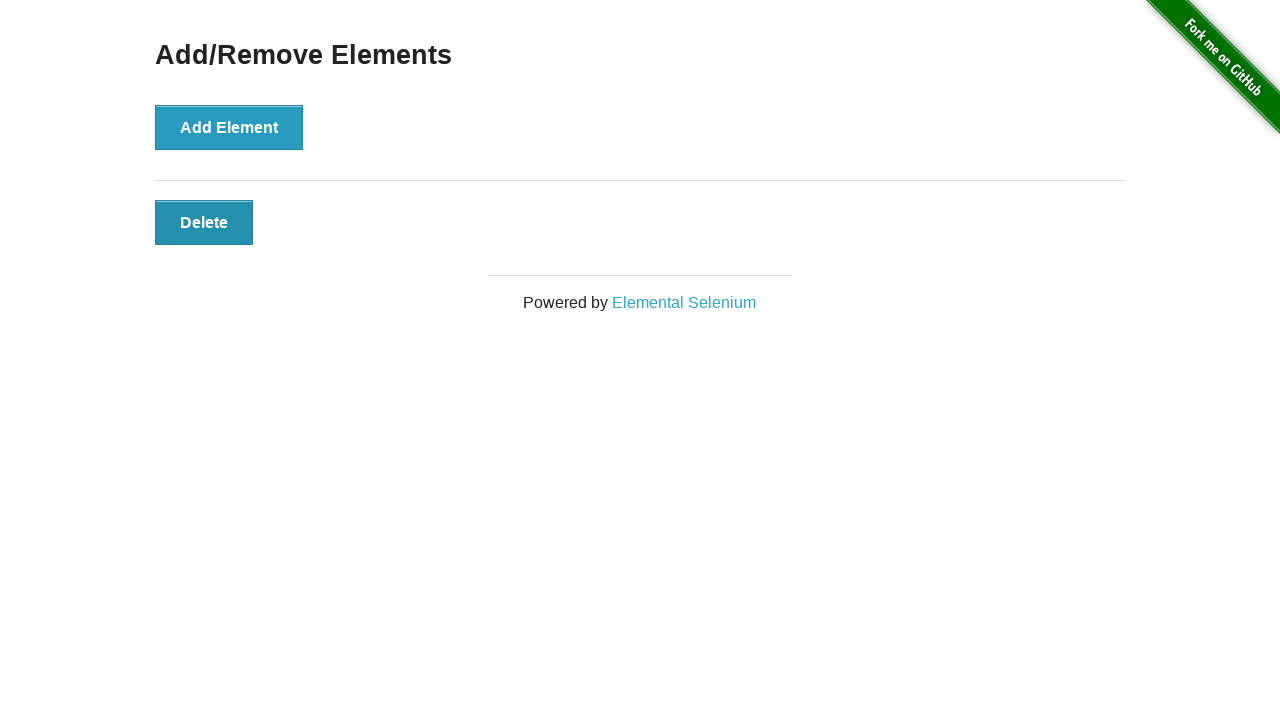

Verified that only one Delete button remains
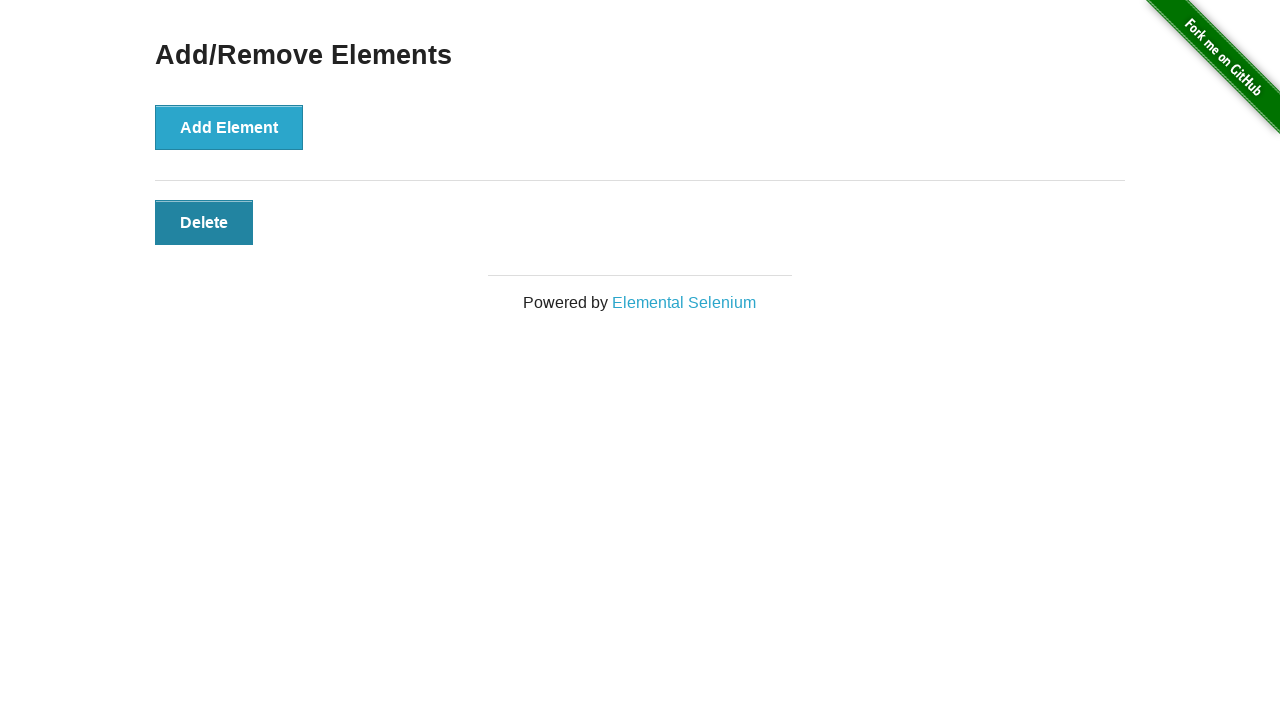

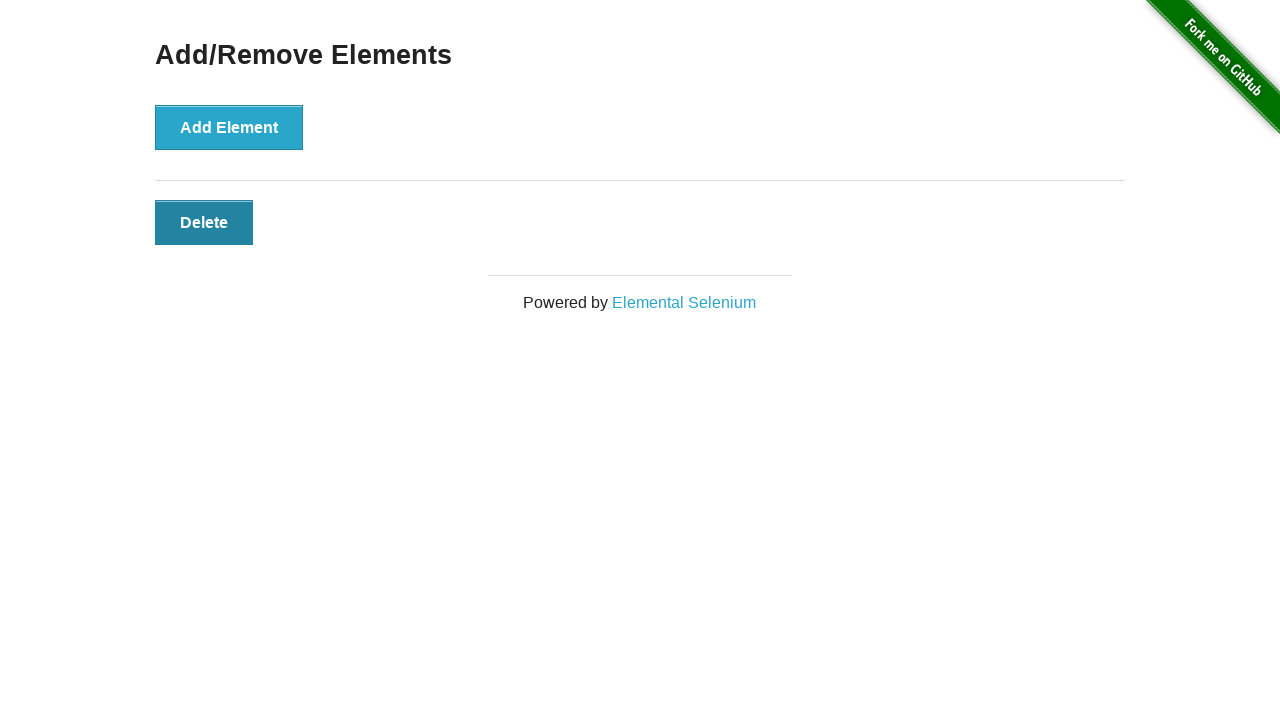